Tests JavaScript alert popup handling by navigating to a W3Schools demo page, switching to an iframe, clicking a button to trigger an alert, and accepting the alert.

Starting URL: https://www.w3schools.com/js/tryit.asp?filename=tryjs_alert

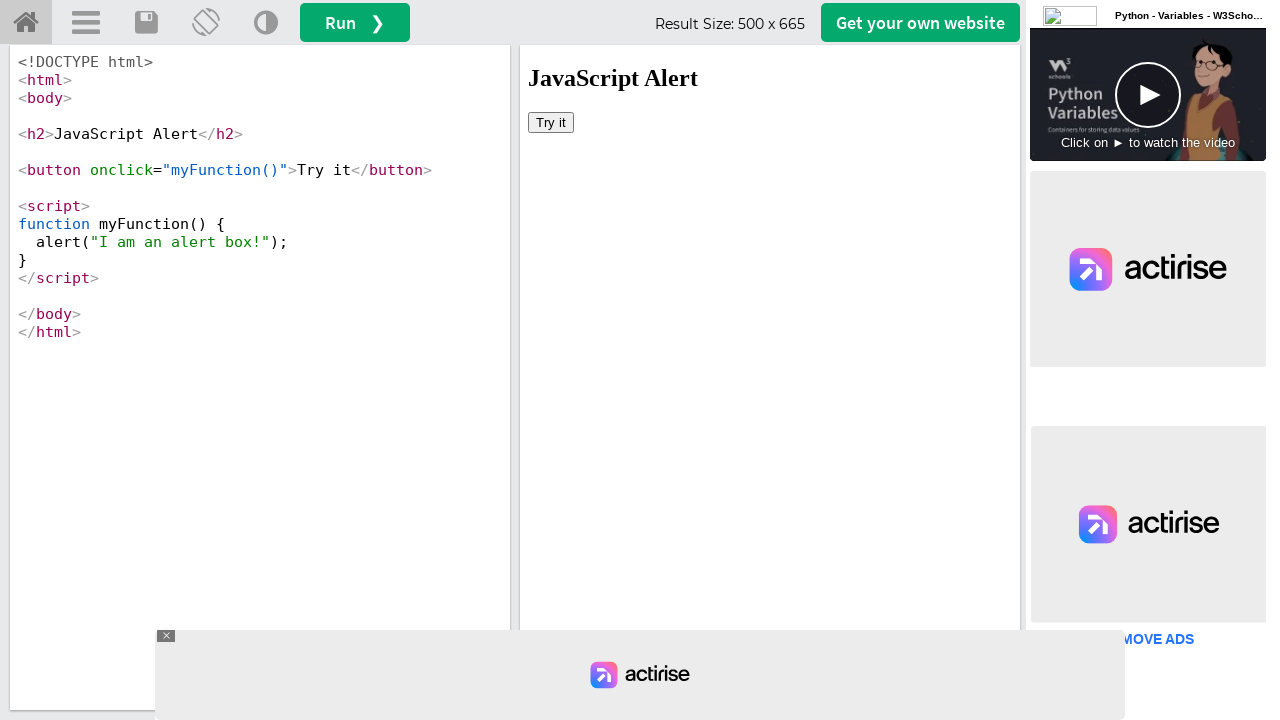

Set up dialog handler to accept alerts
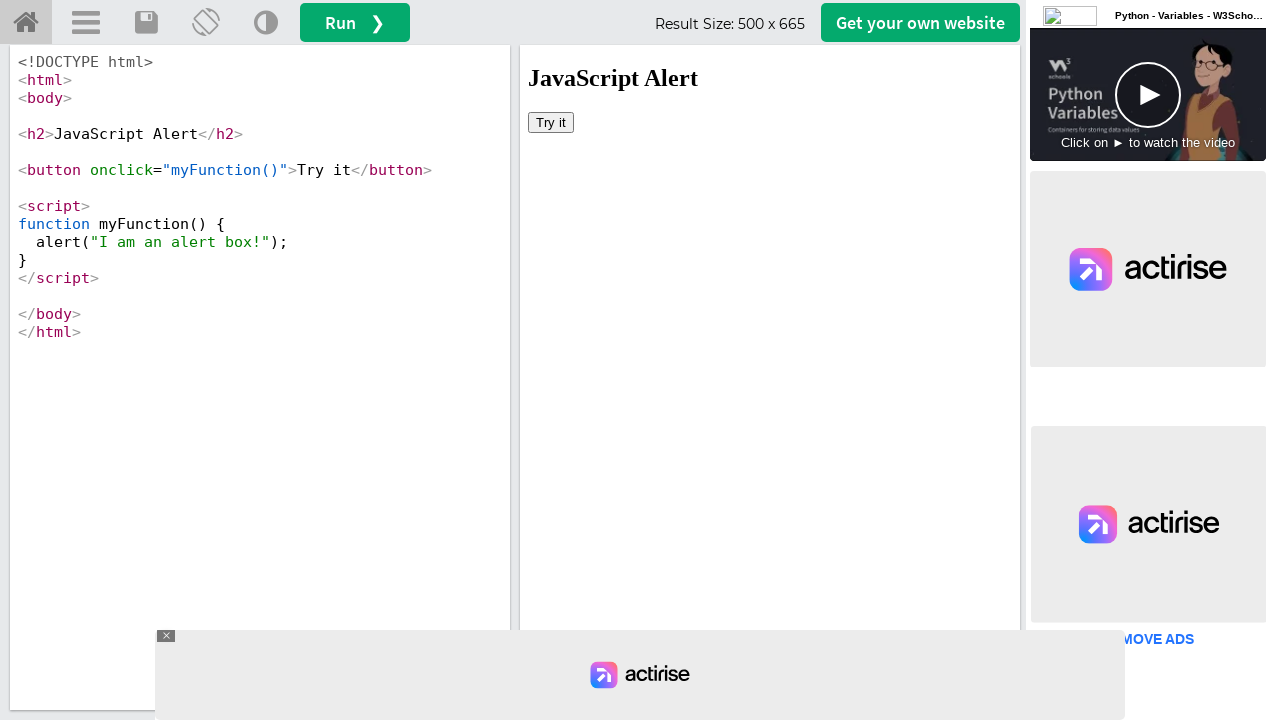

Located iframe#iframeResult containing the demo
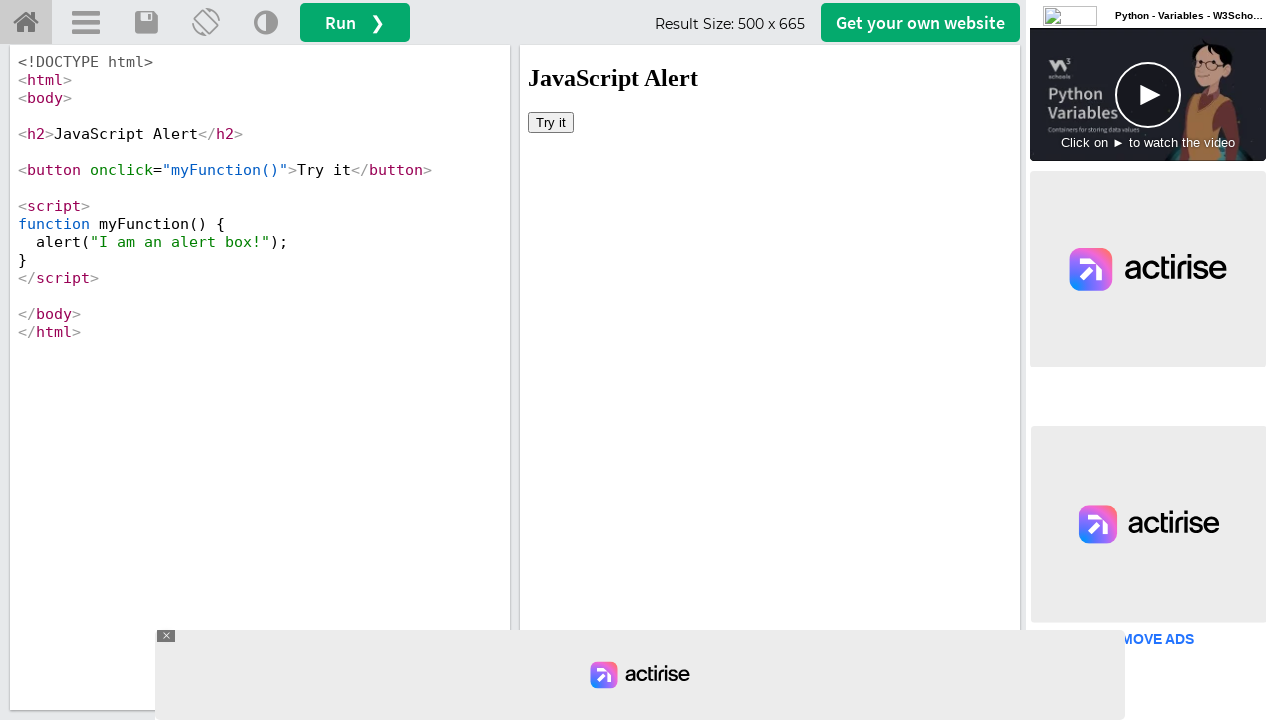

Clicked 'Try it' button inside iframe to trigger alert at (551, 122) on iframe#iframeResult >> internal:control=enter-frame >> button >> internal:has-te
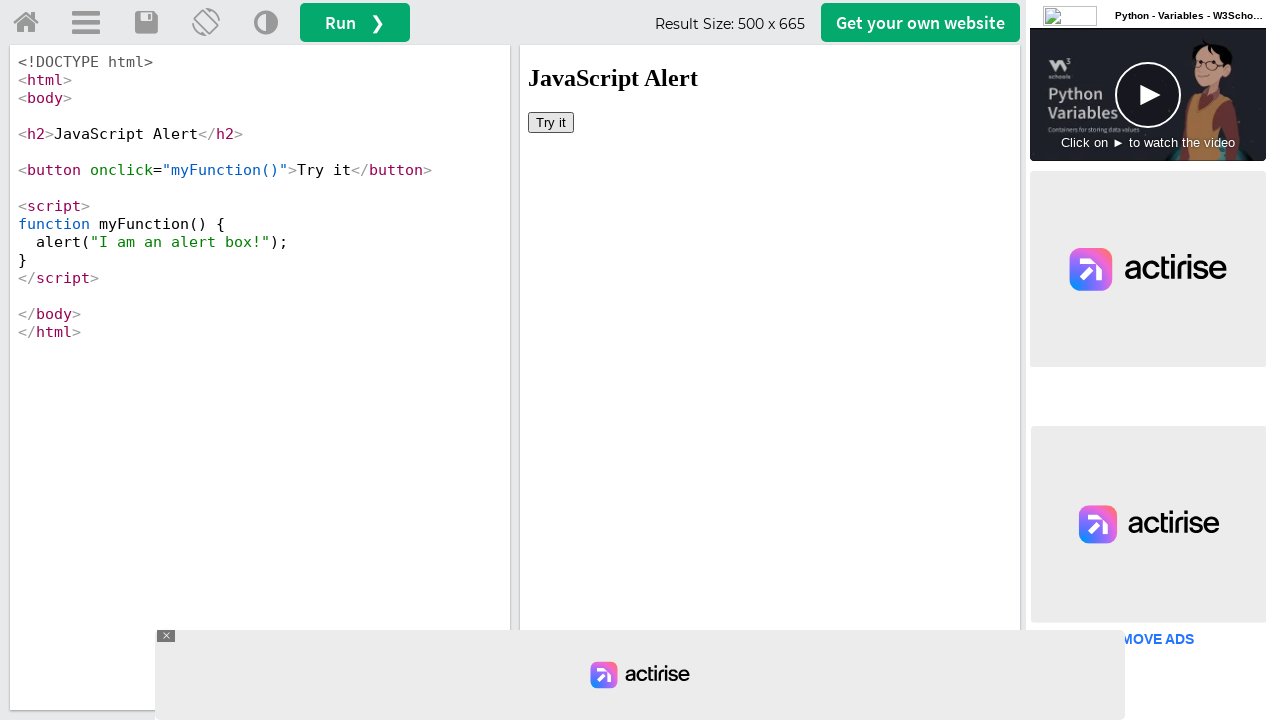

Waited for alert to be handled
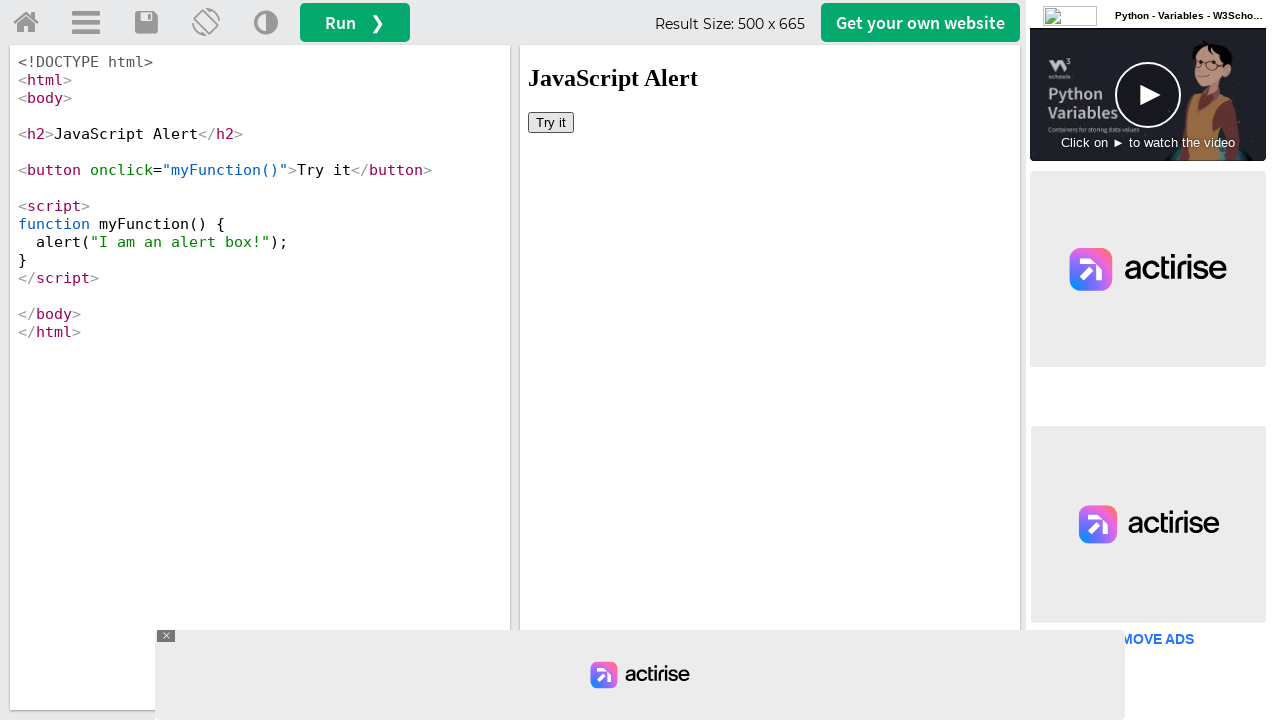

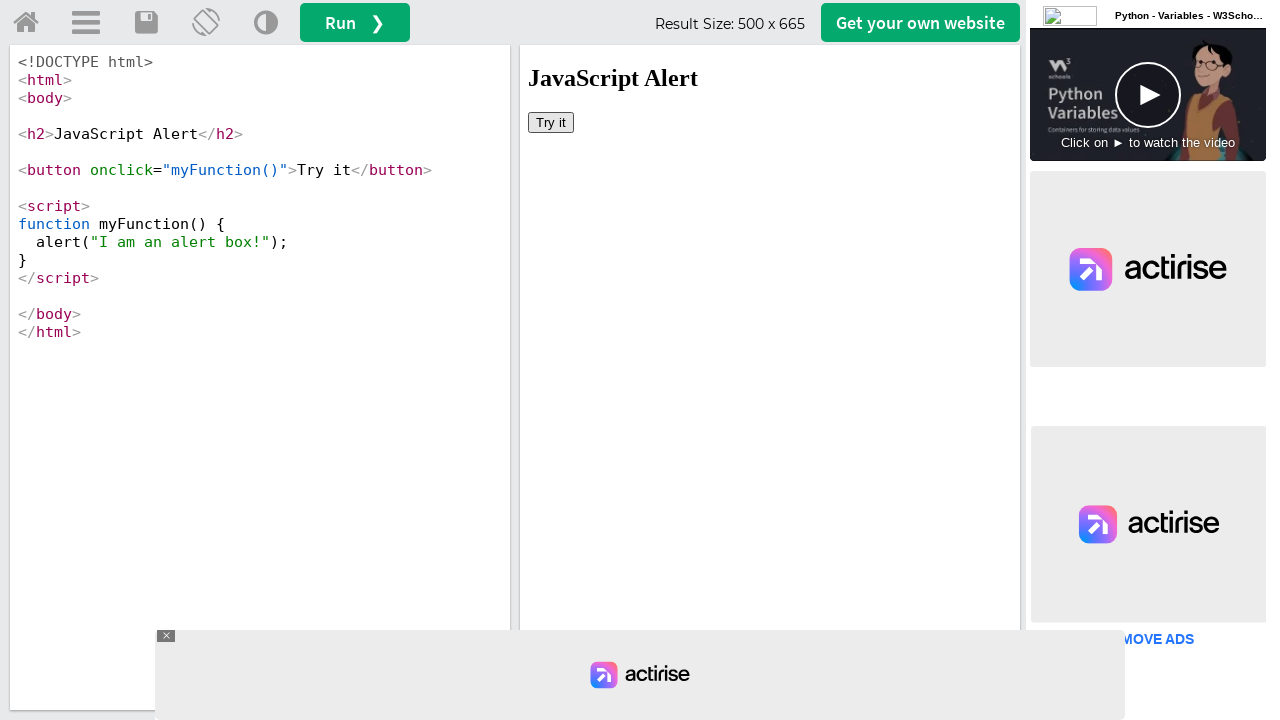